Navigates to a MyMarket product page and verifies the price element is displayed

Starting URL: https://www.mymarket.gr/monster-energy-zero-ultra-500gr

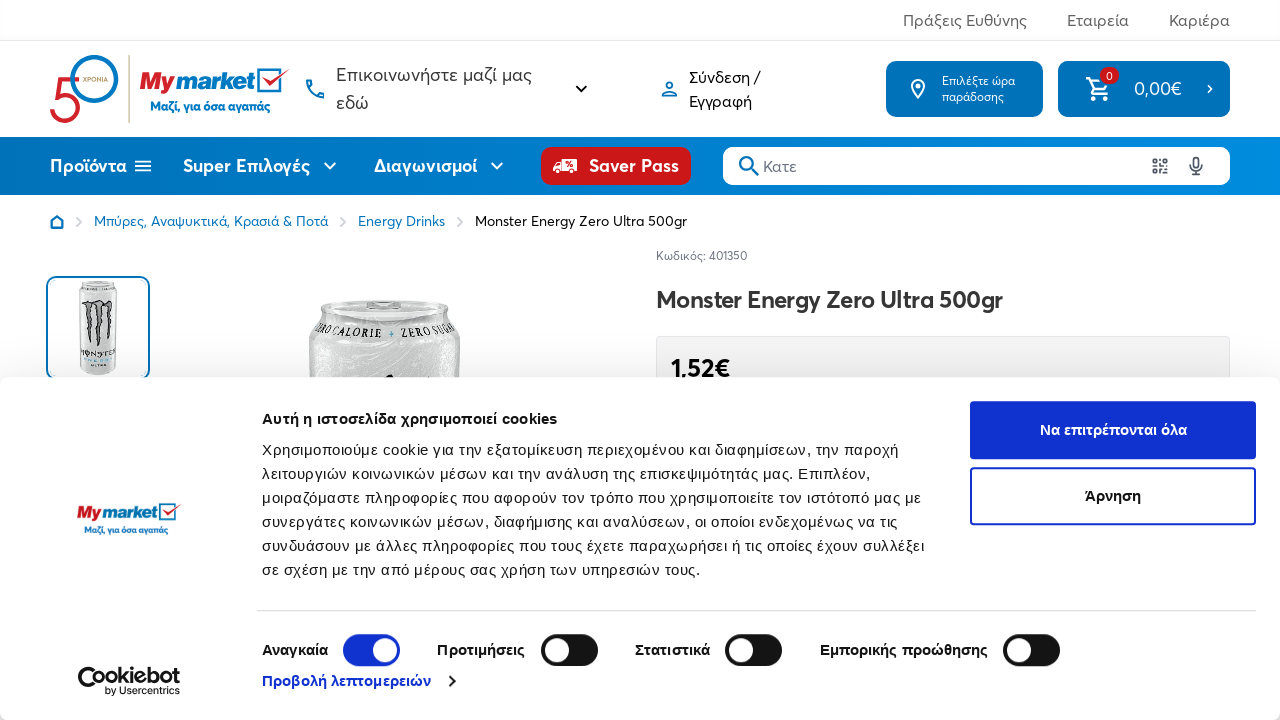

Waited for product price element to load on MyMarket product page
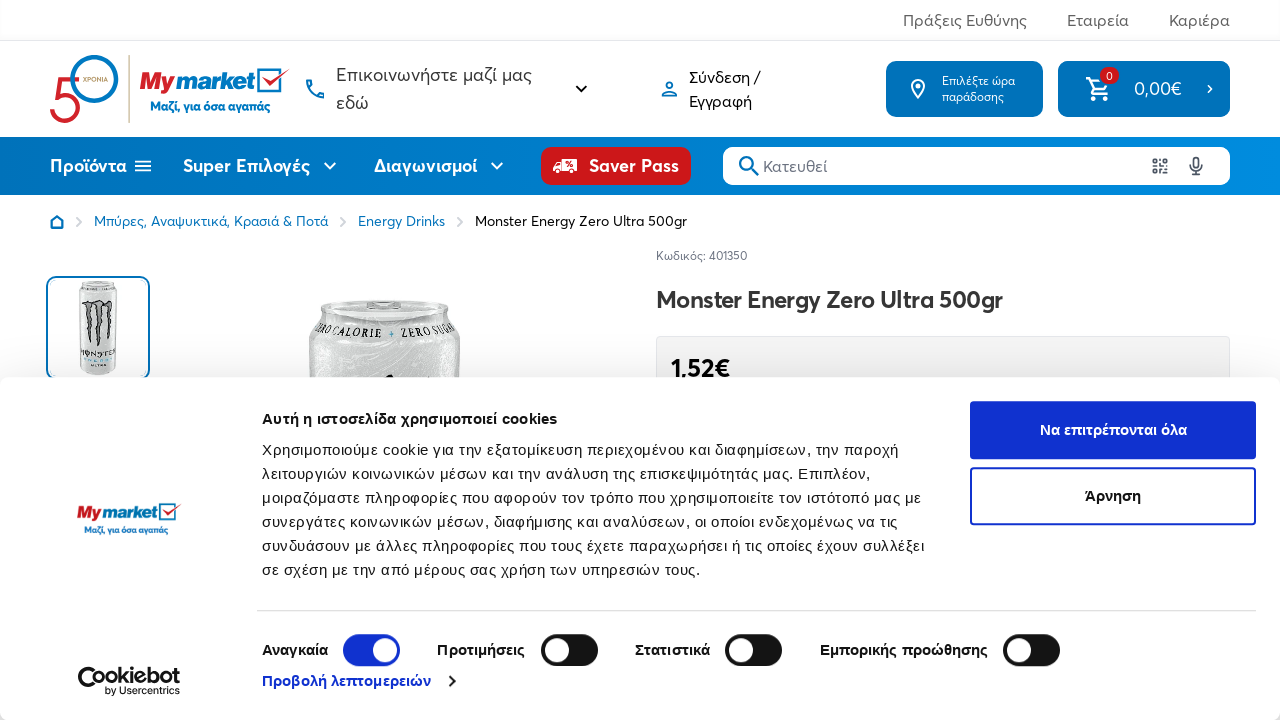

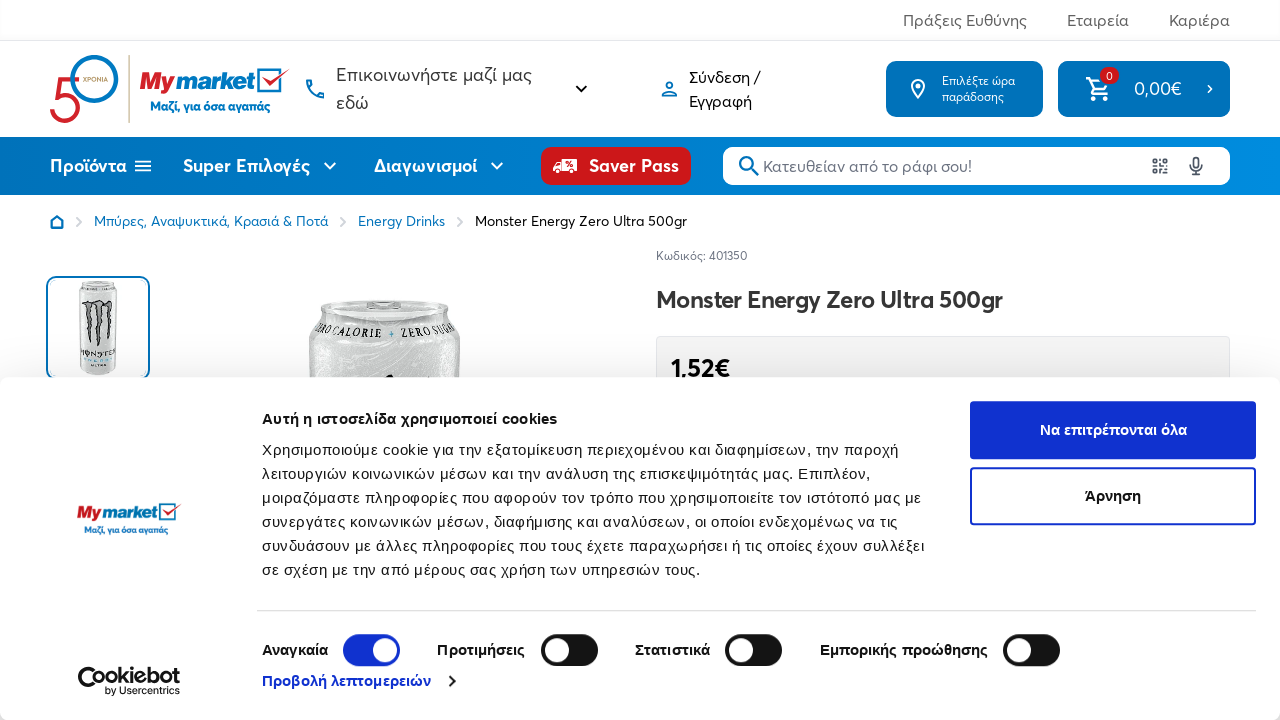